Tests the user signup form by filling in name, email, password, password confirmation, and company name fields, then submitting the form.

Starting URL: https://prd.canvusapps.com/signup

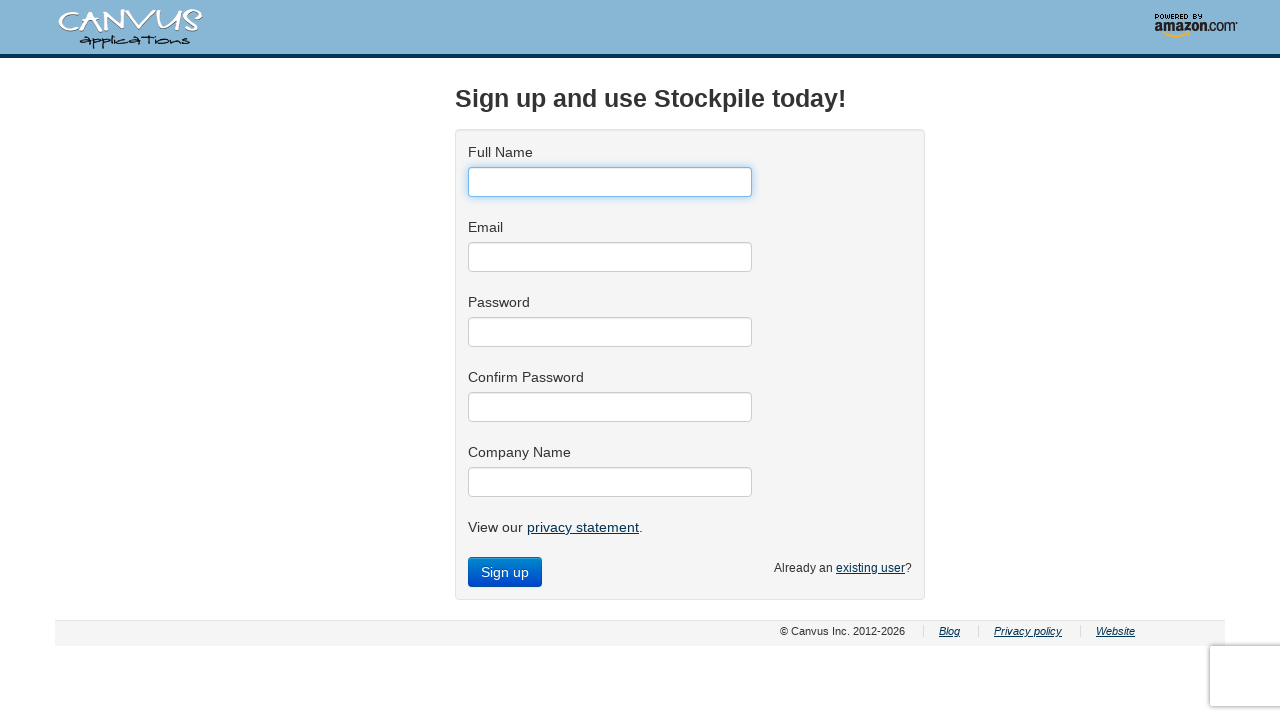

Filled user name field with 'JohnDoe' on #user_name
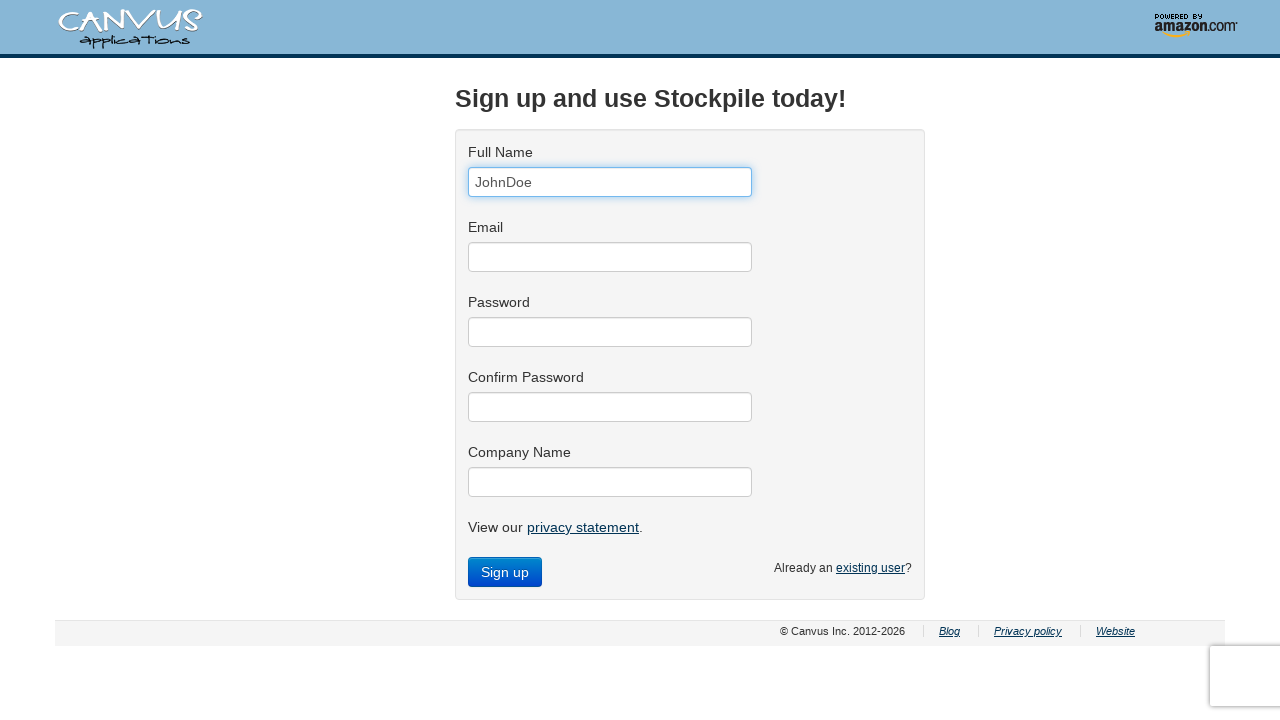

Filled email field with 'johndoe.test2024@example.com' on #user_email
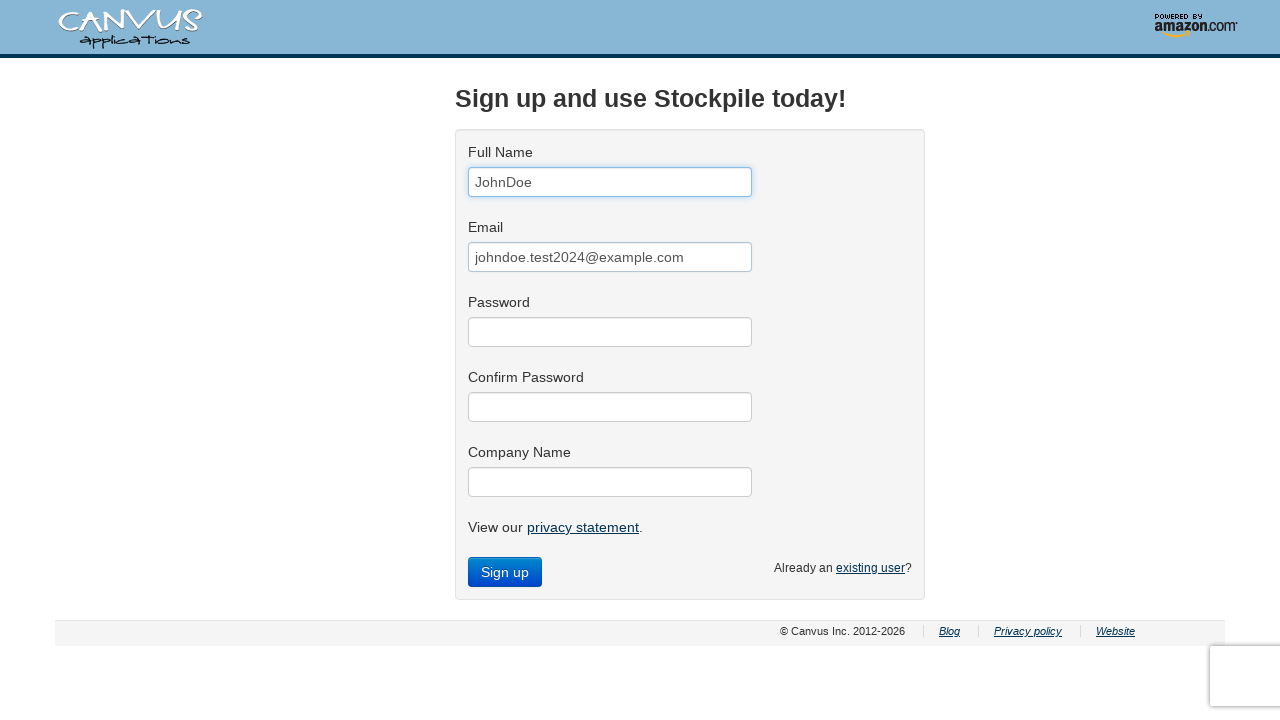

Filled password field with 'SecurePass123!' on #user_password
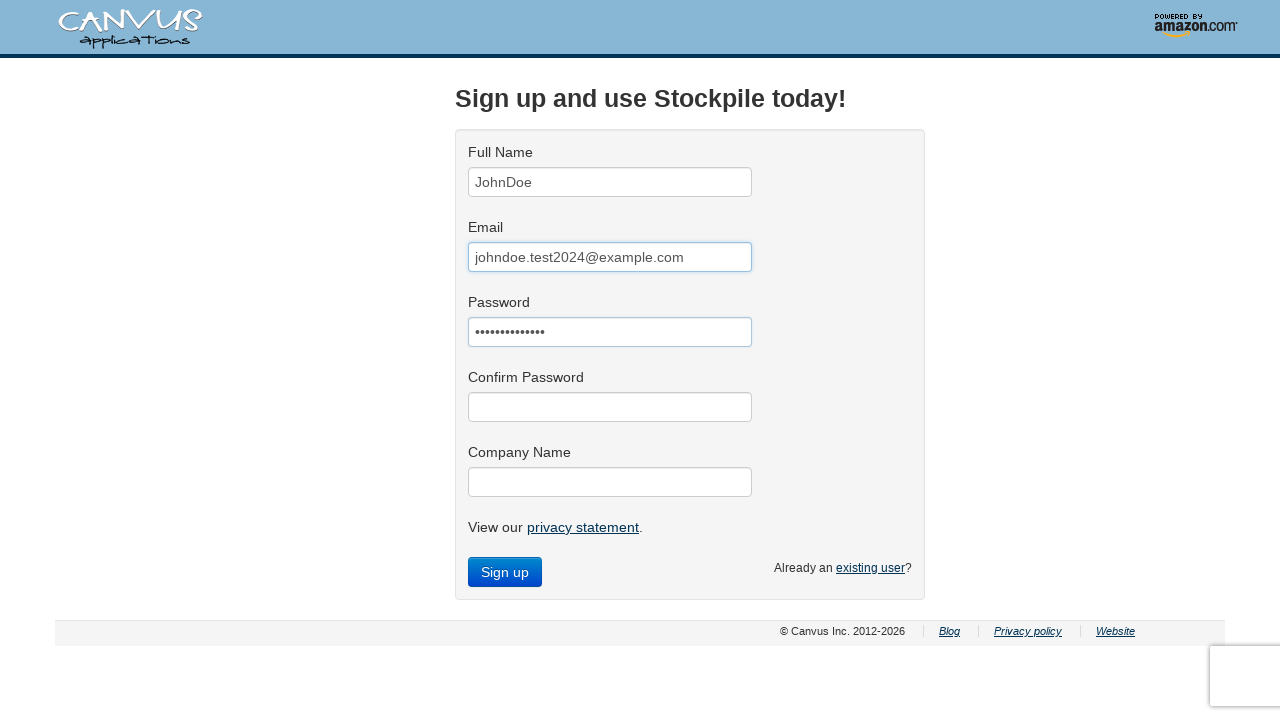

Filled password confirmation field with 'SecurePass123!' on #user_password_confirmation
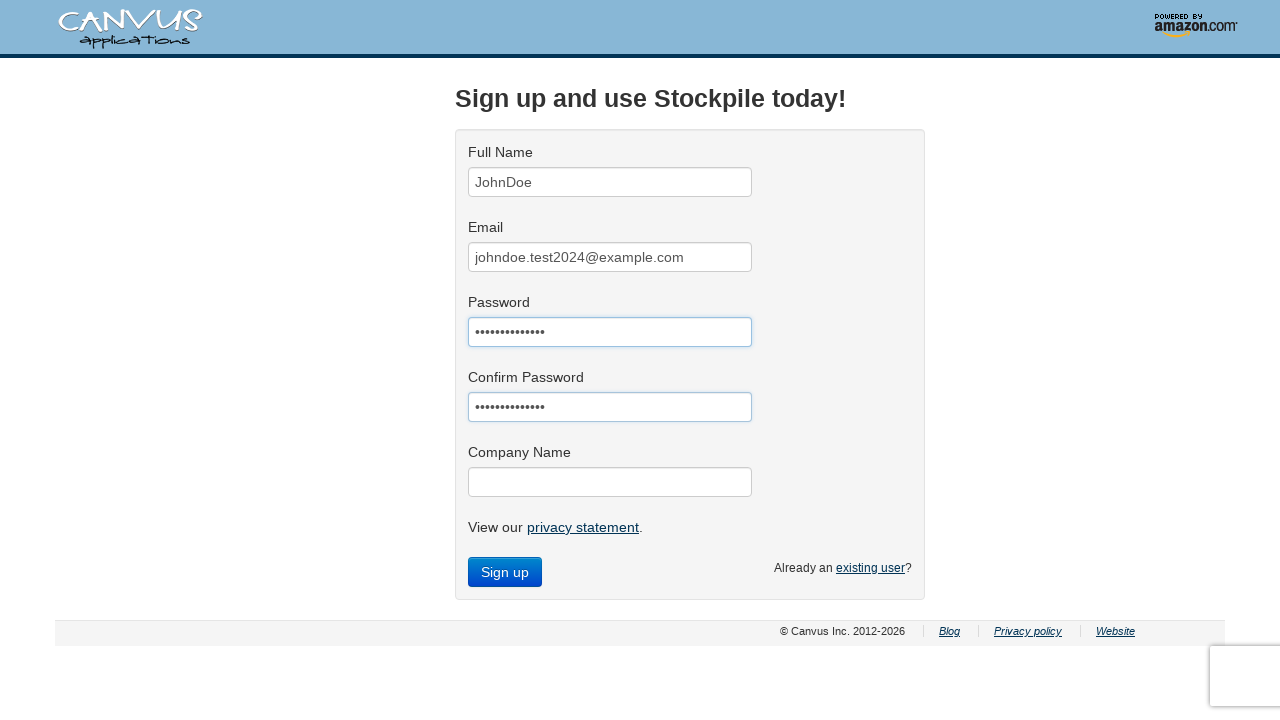

Filled company name field with 'Acme Testing Corp' on #company_name
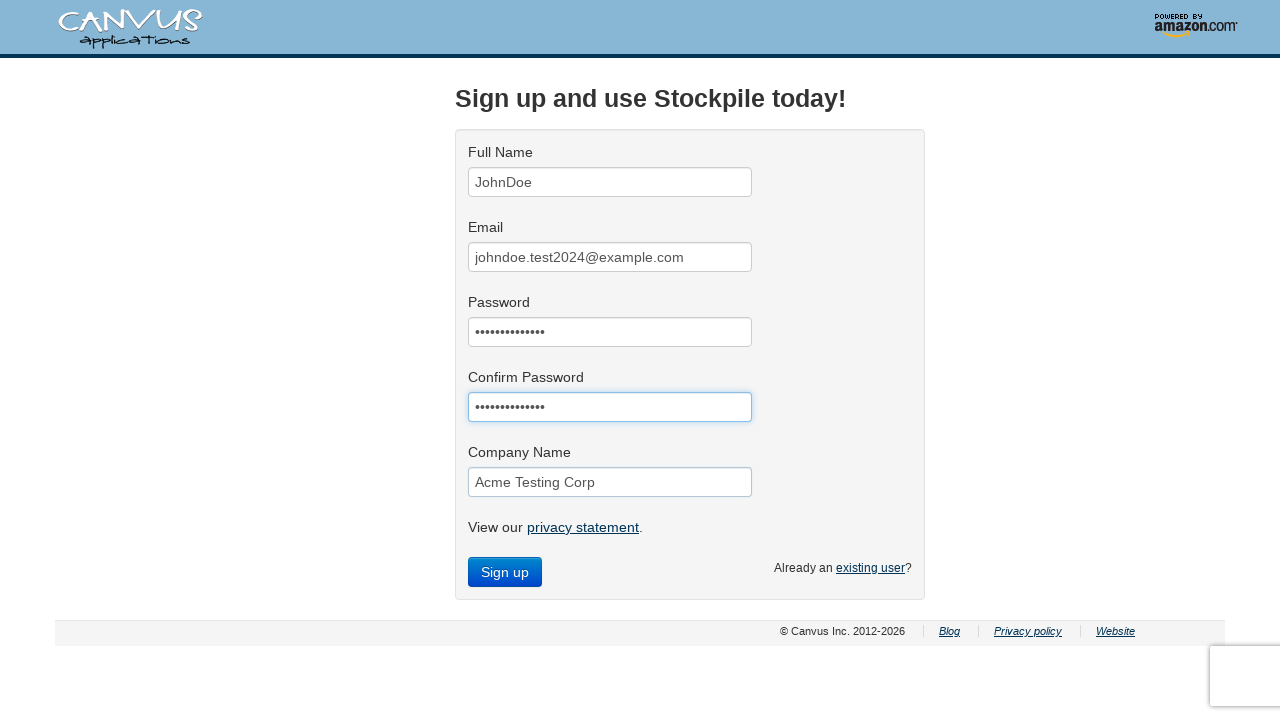

Clicked submit button to complete signup form at (505, 572) on [name='commit']
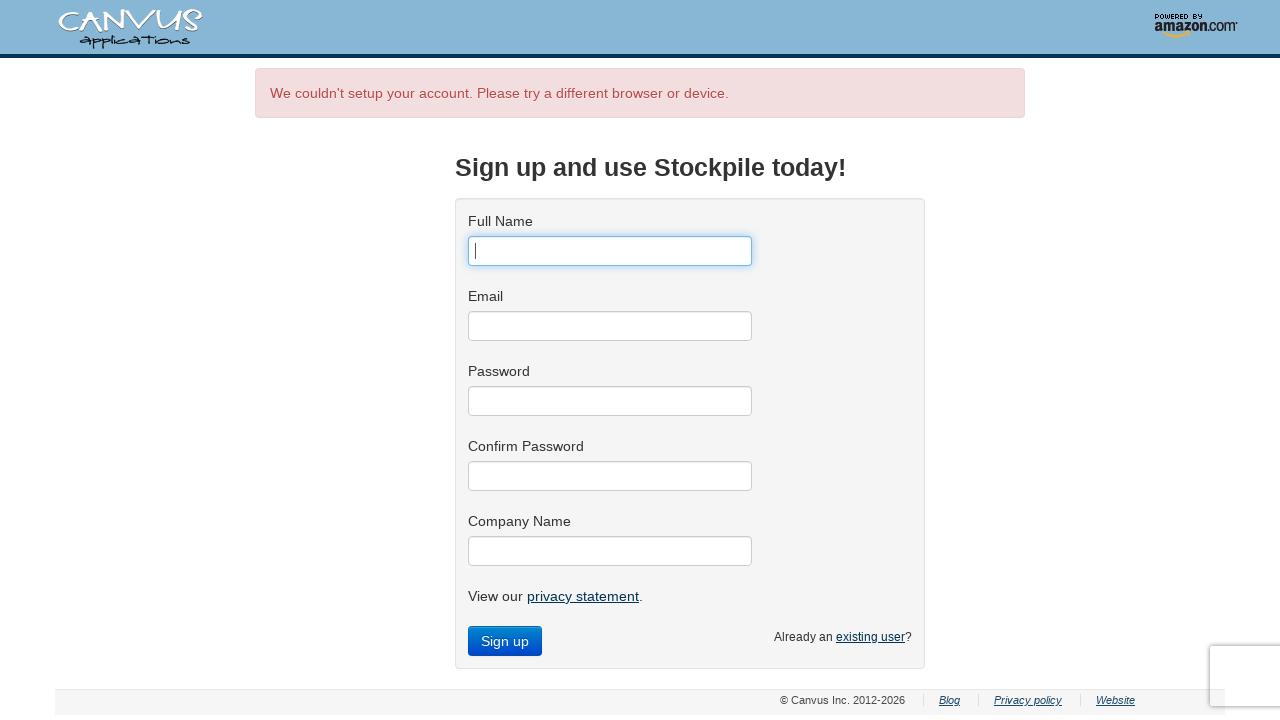

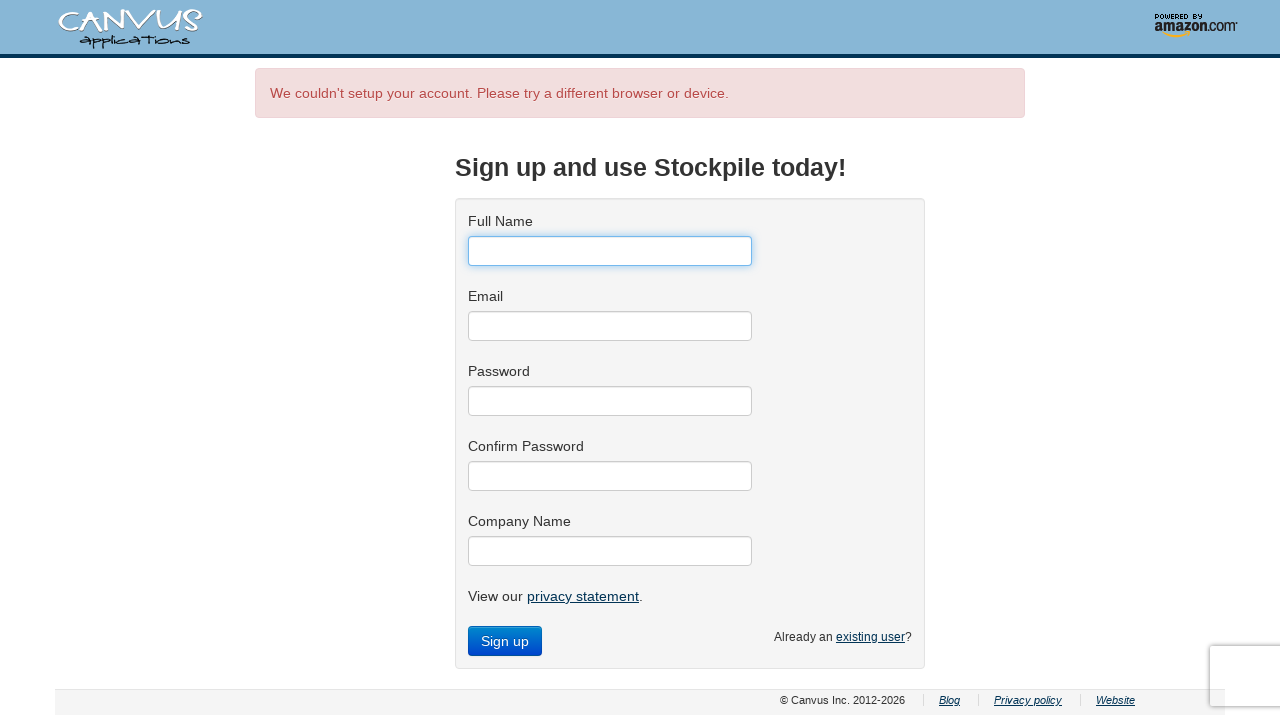